Tests navigation to the FAQ page via the sidebar link and verifies URL and heading

Starting URL: https://docs.qameta.io/allure-testops/

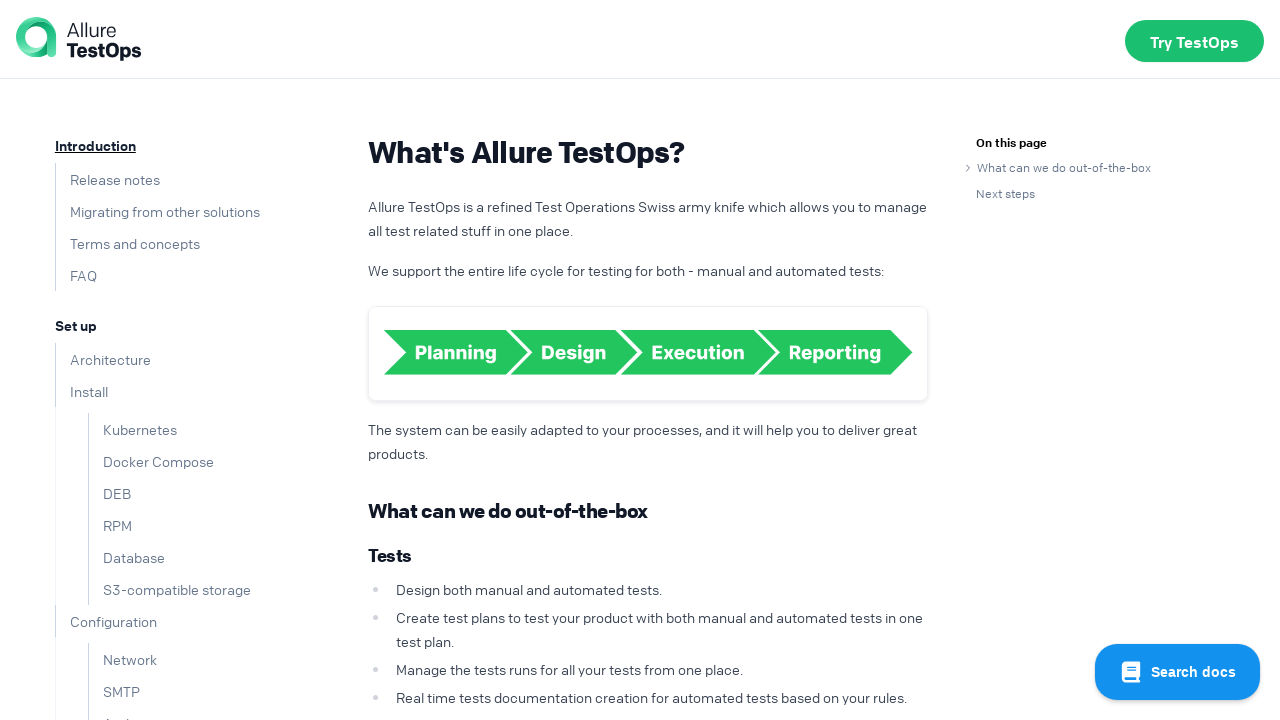

Clicked on FAQ link in the sidebar at (76, 275) on text=FAQ
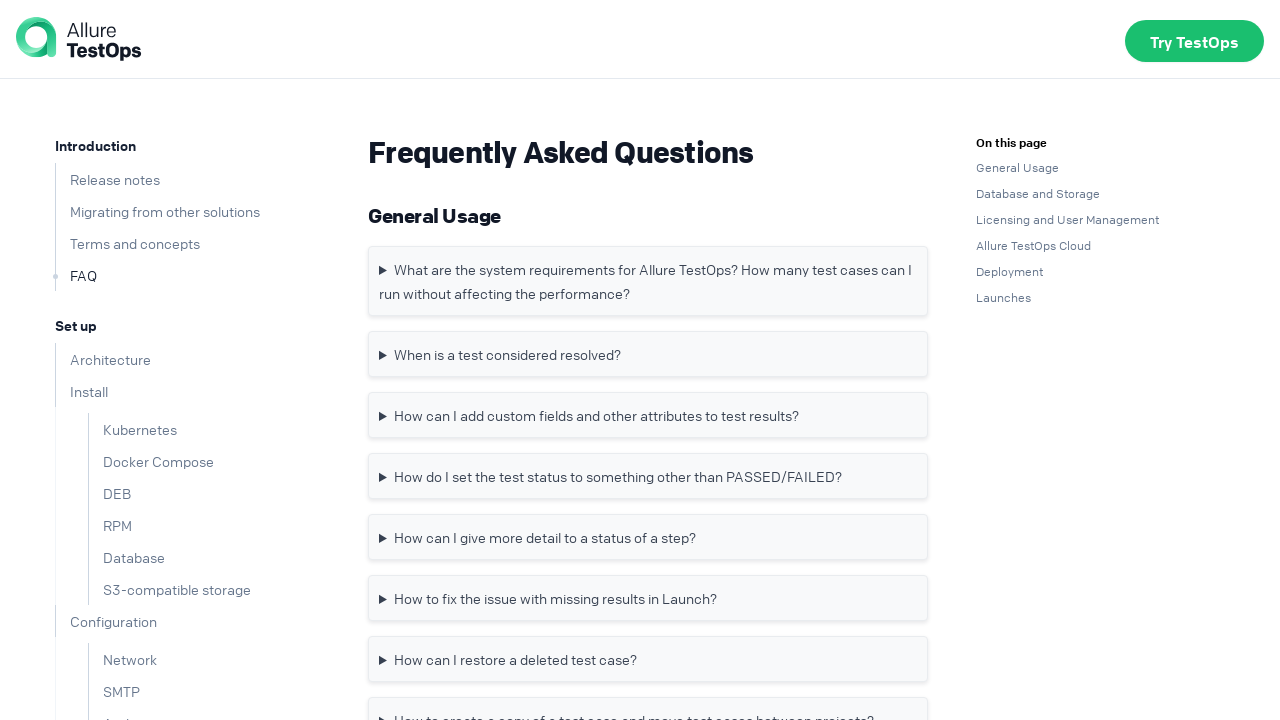

Verified that URL contains 'faq'
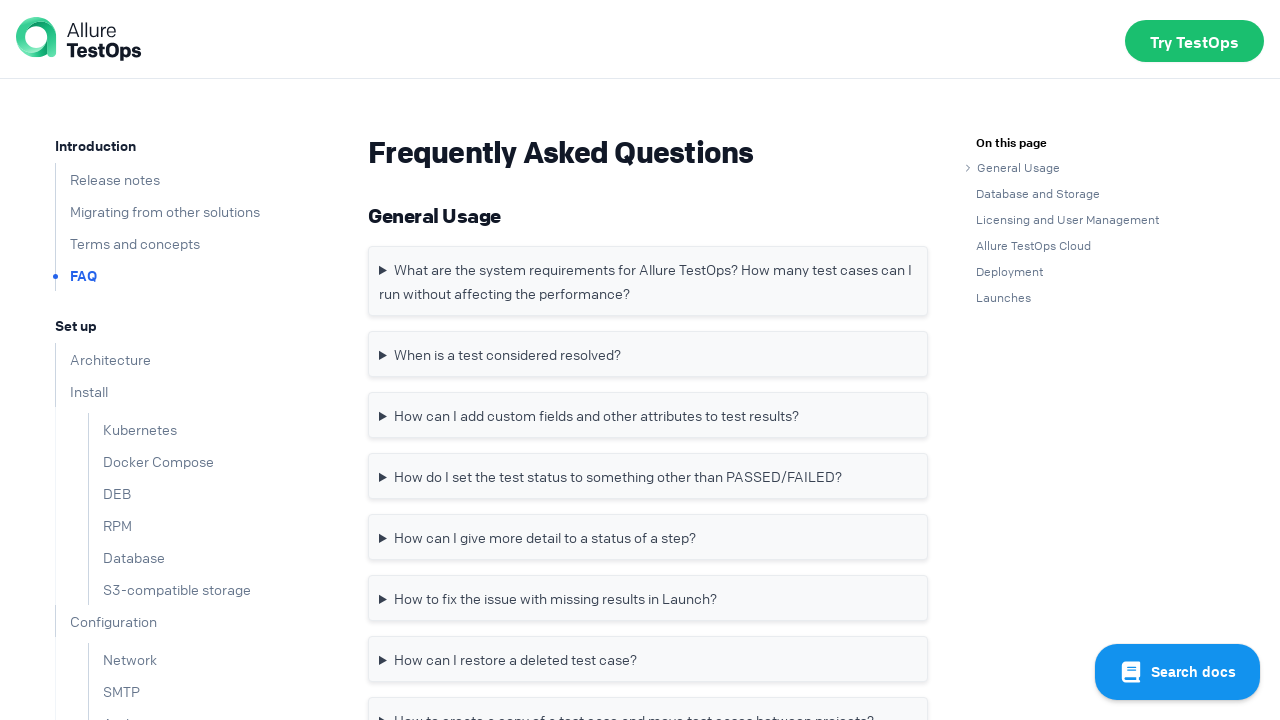

Verified that page heading contains 'Frequently Asked Questions'
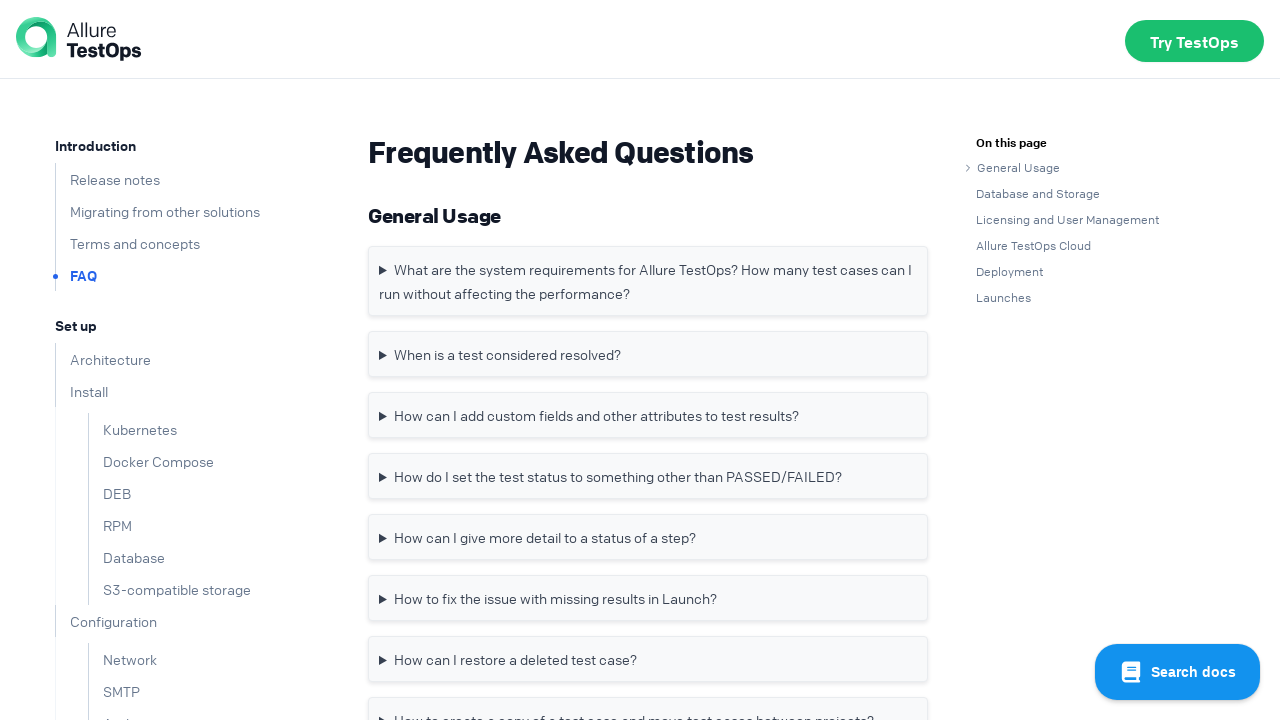

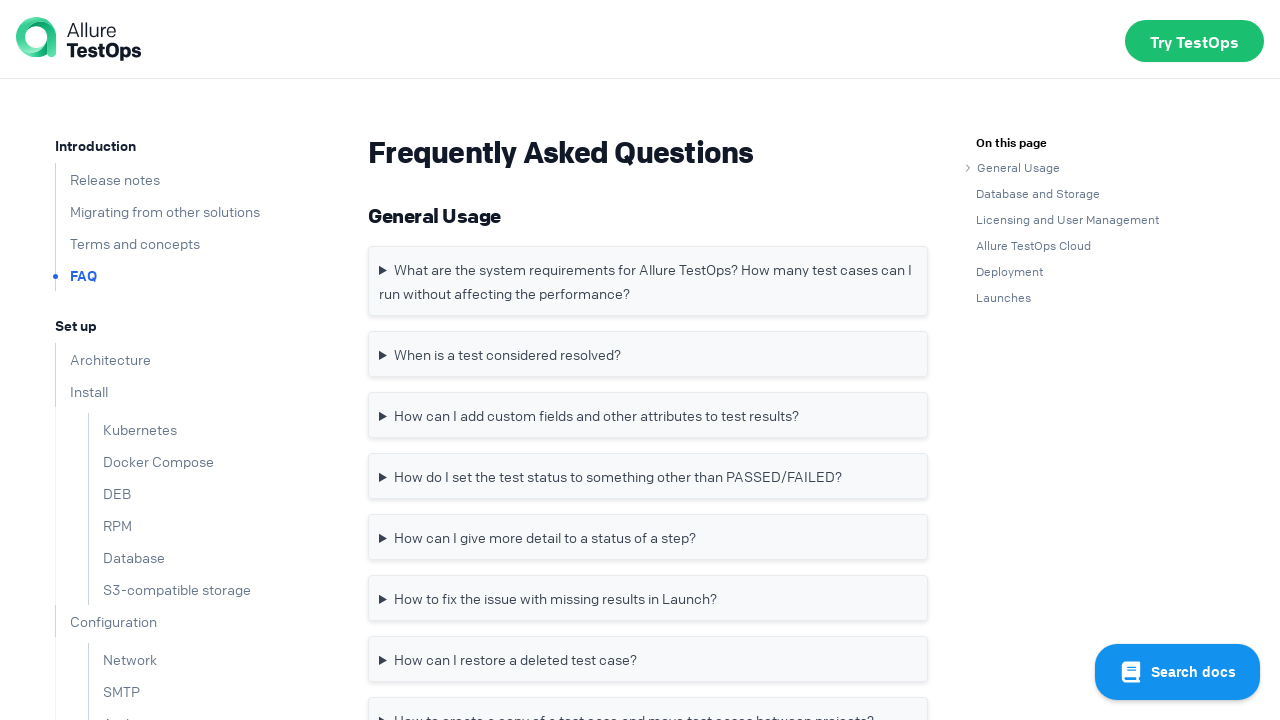